Tests checkbox functionality by enabling disabled checkboxes and selecting a specific checkbox from a list

Starting URL: https://syntaxprojects.com/basic-checkbox-demo.php

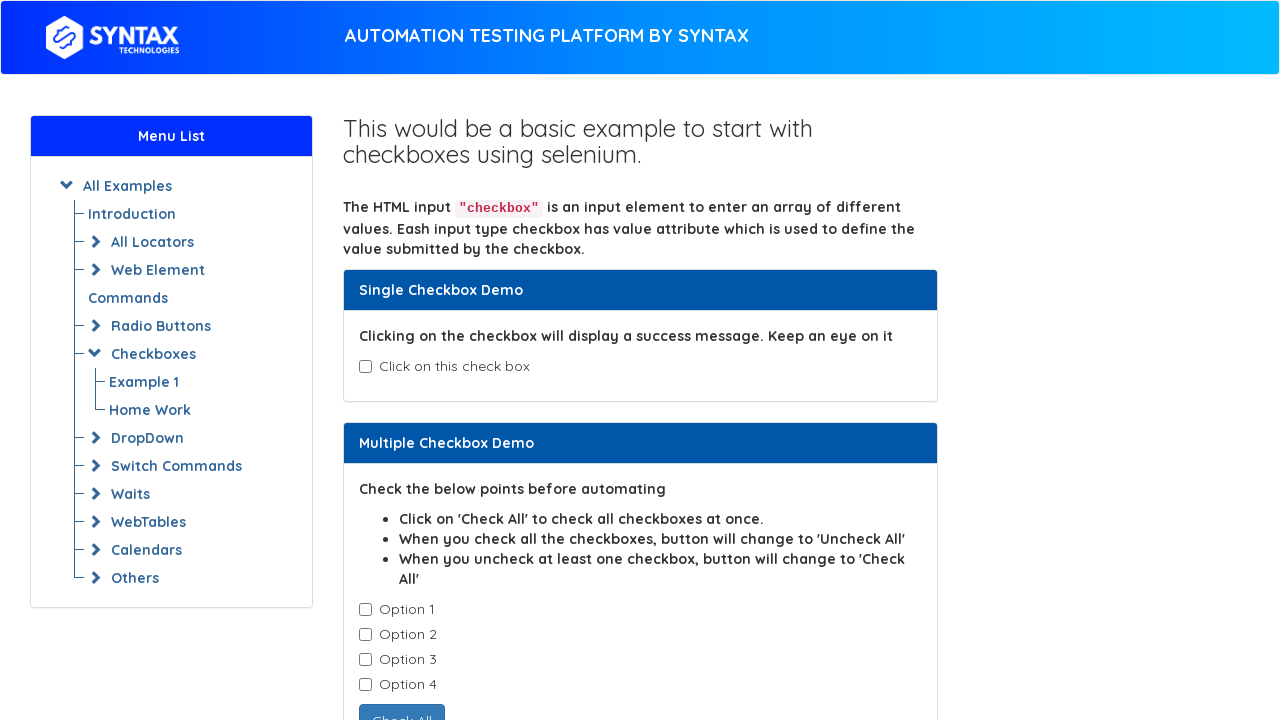

Clicked button to enable disabled checkboxes at (436, 407) on button#enabledcheckbox
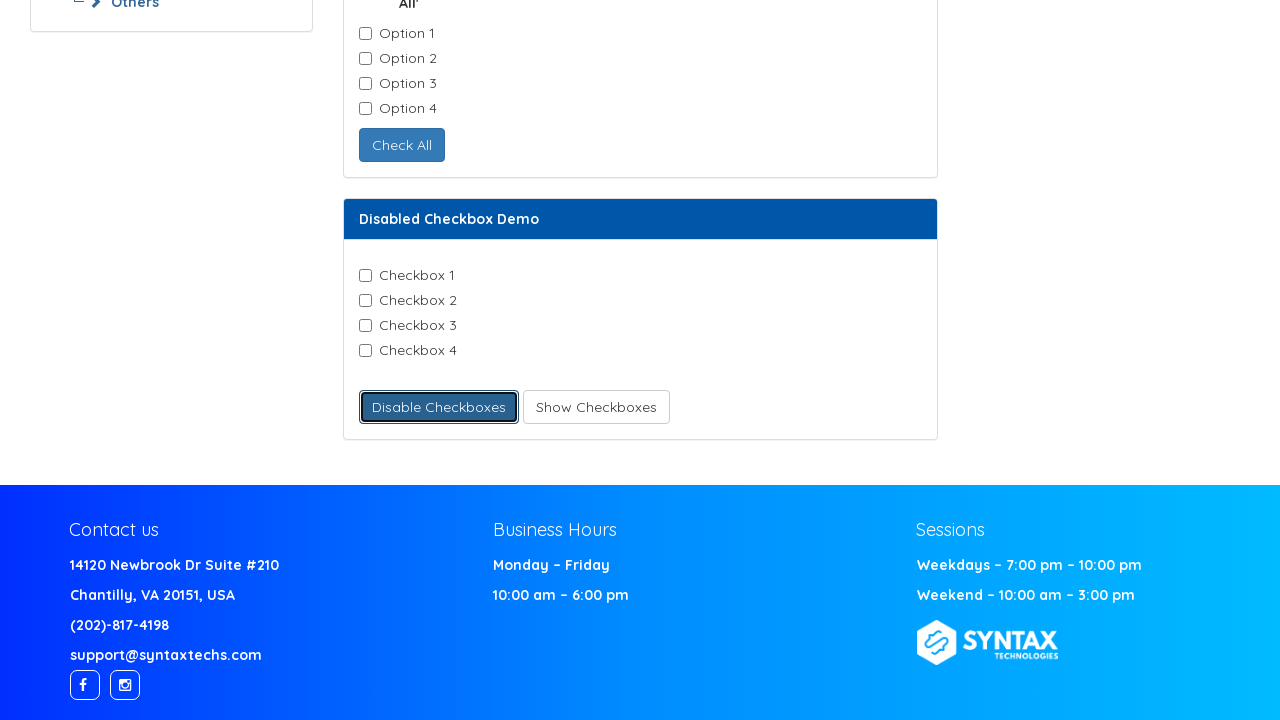

Located all checkbox elements with class 'checkbox-field'
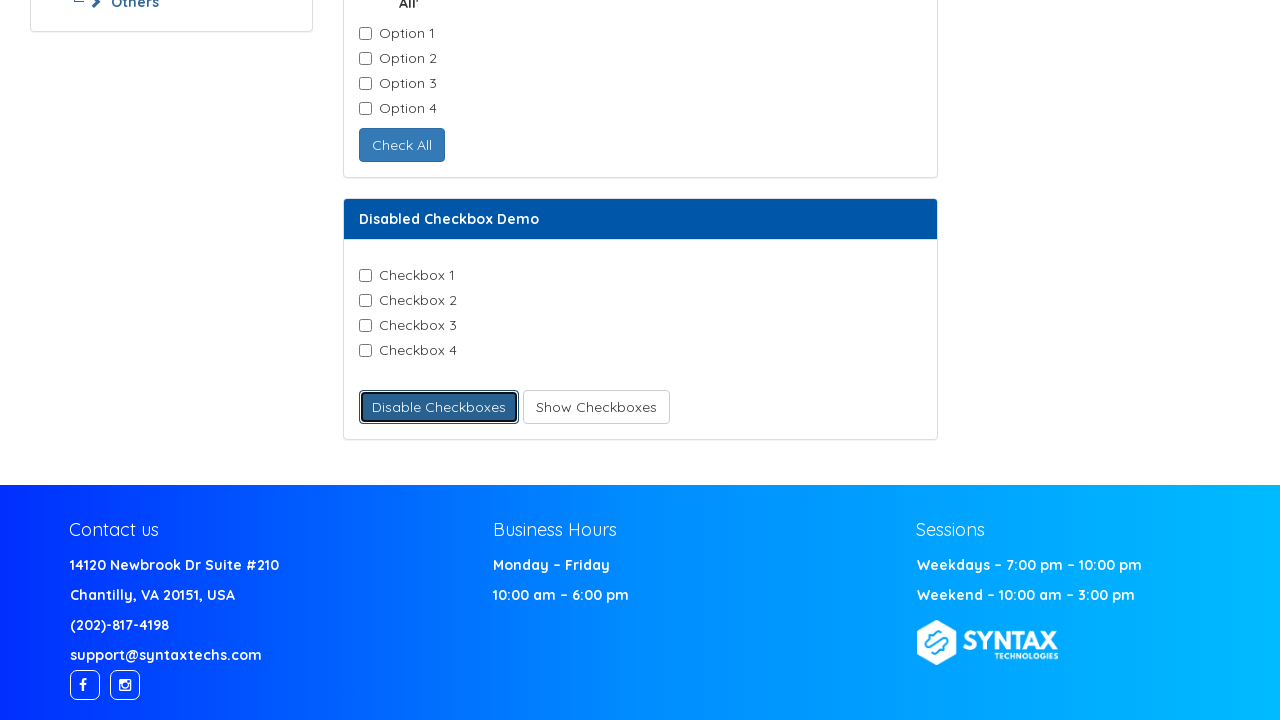

Found and clicked checkbox with value 'Checkbox-4' at (365, 351) on input.checkbox-field >> nth=3
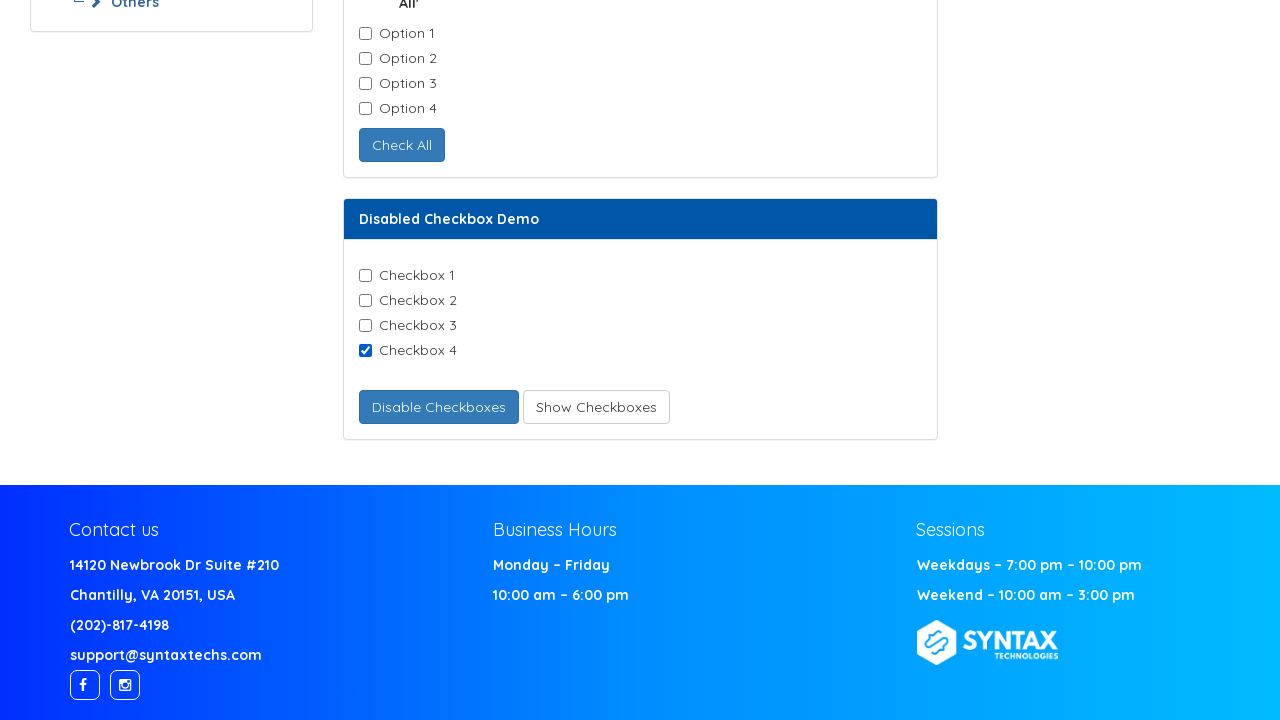

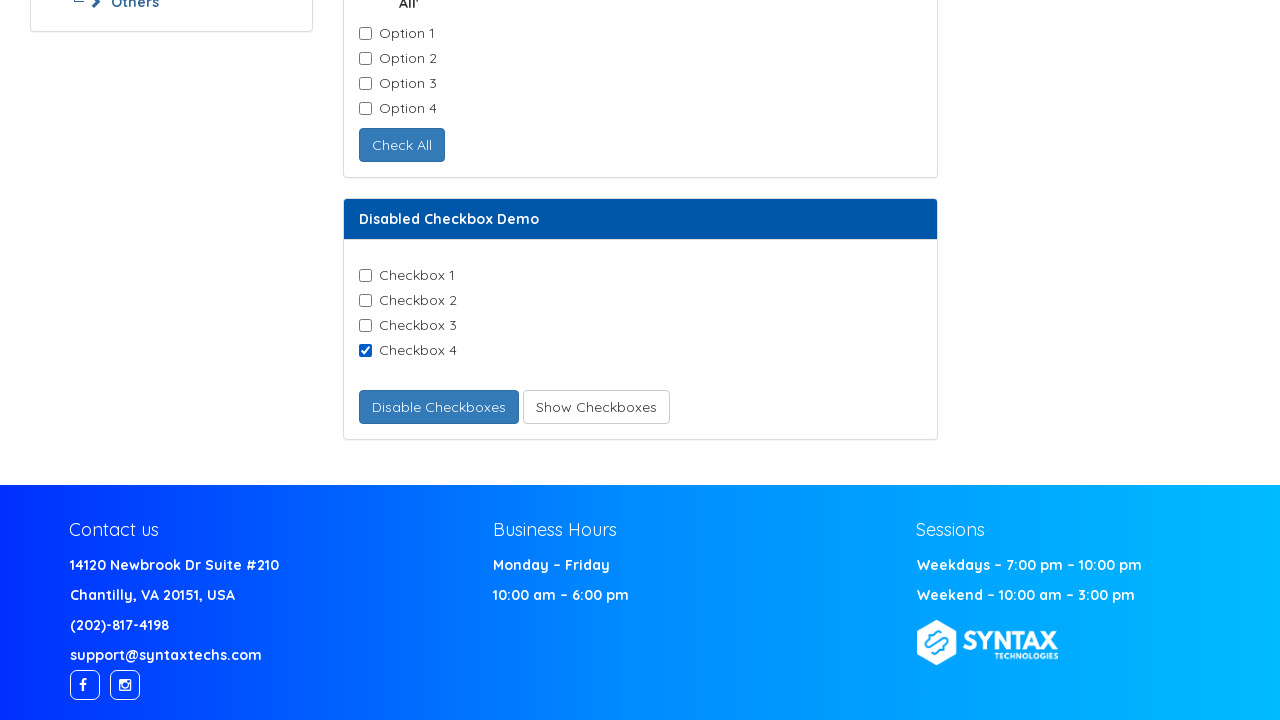